Demonstrates CSS selector usage by filling in first name and last name fields on the Heroku signup page

Starting URL: https://signup.heroku.com/

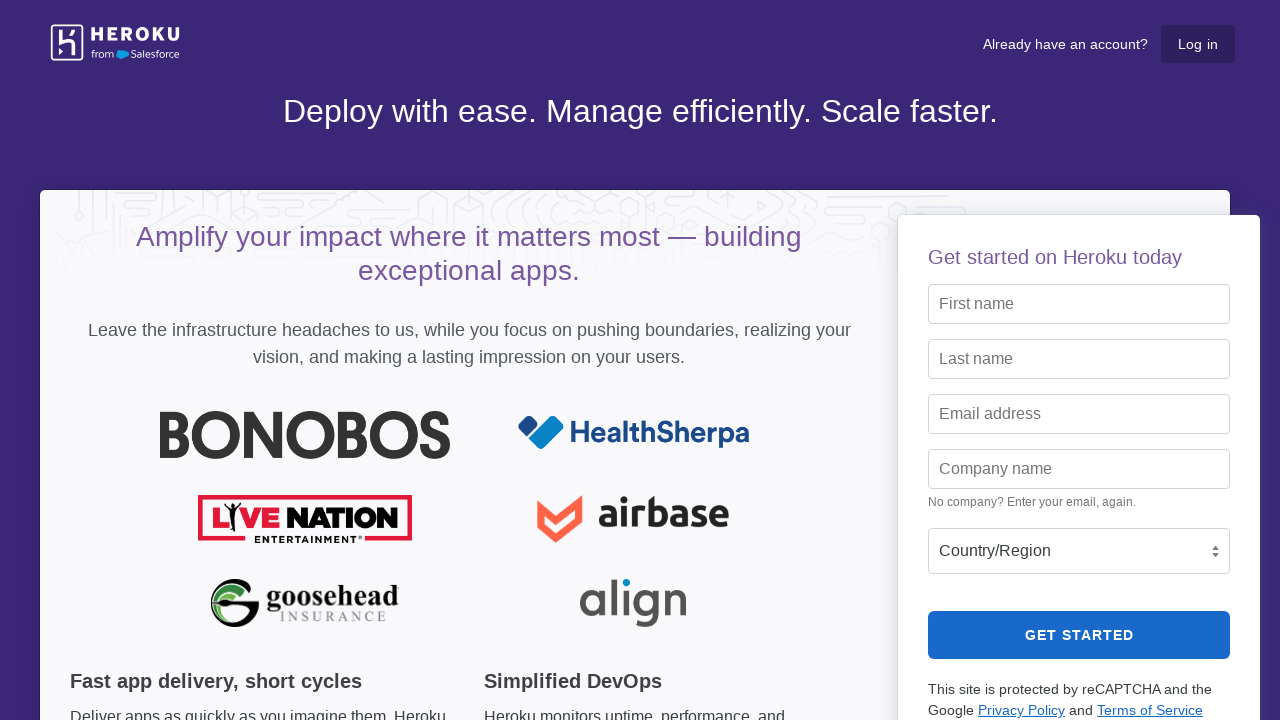

Filled first name field with 'John' using ID selector on input#first_name
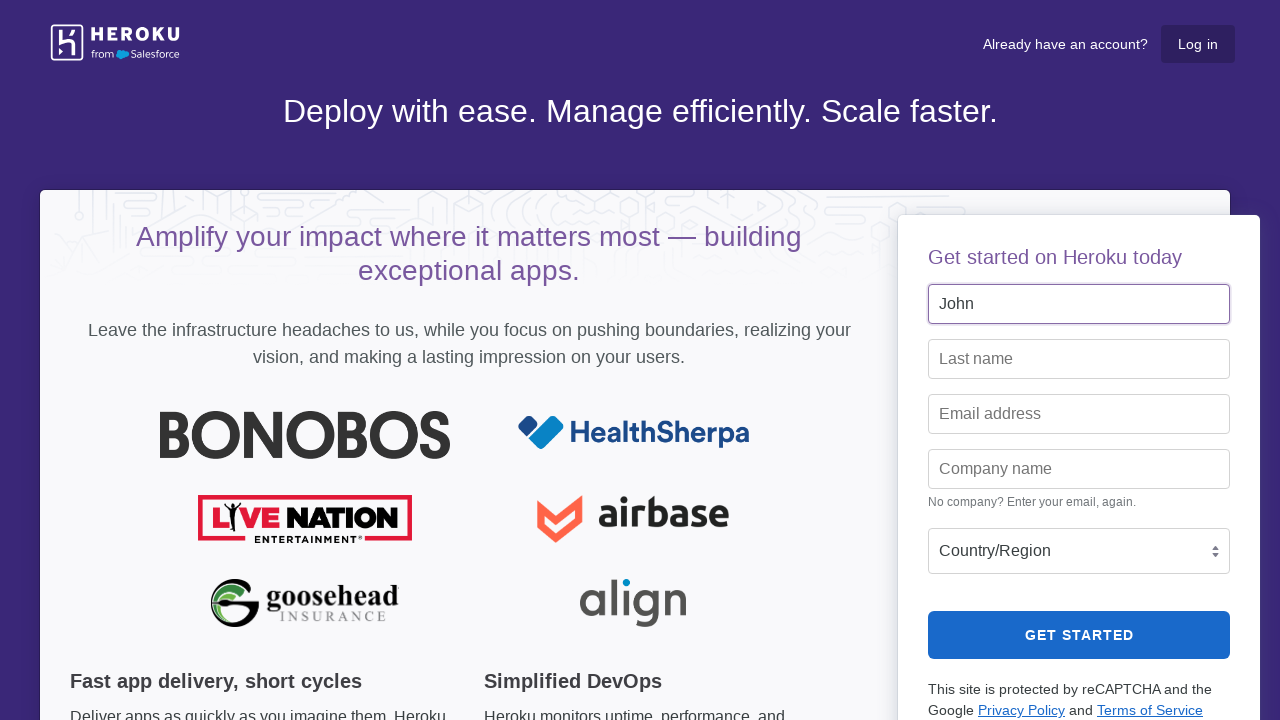

Filled last name field with 'Smith' using attribute selector on input[name='last_name']
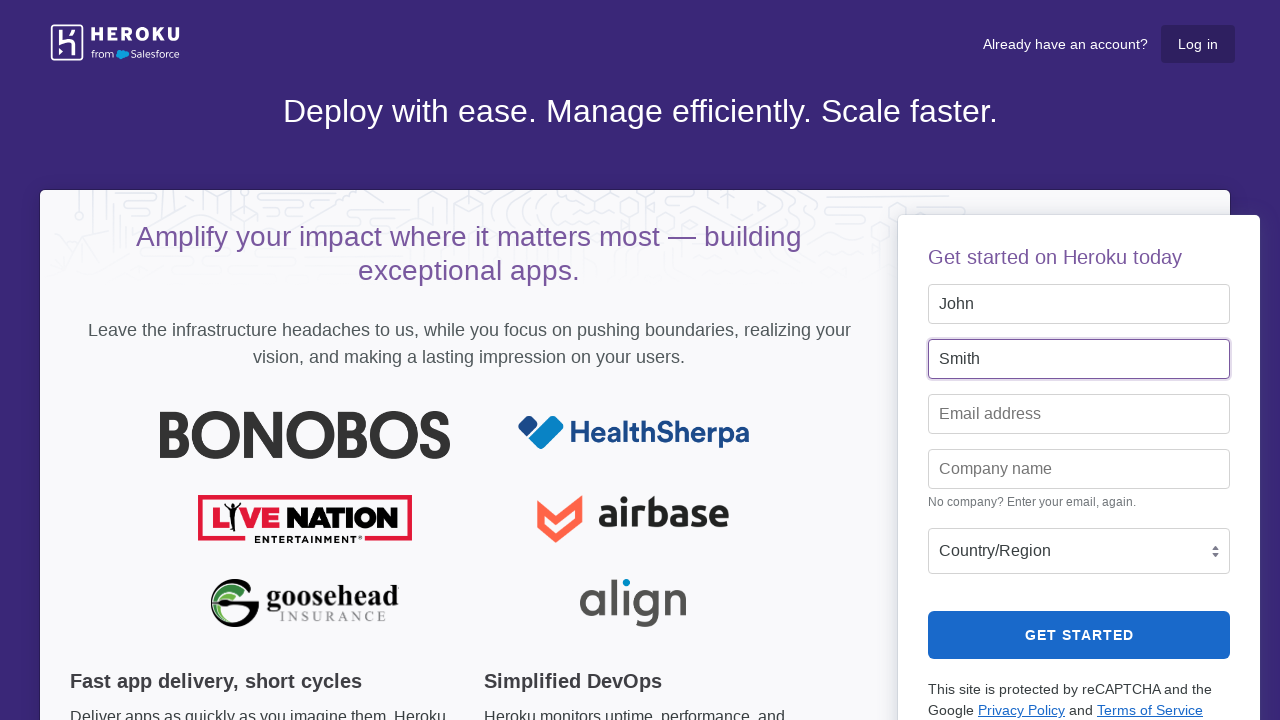

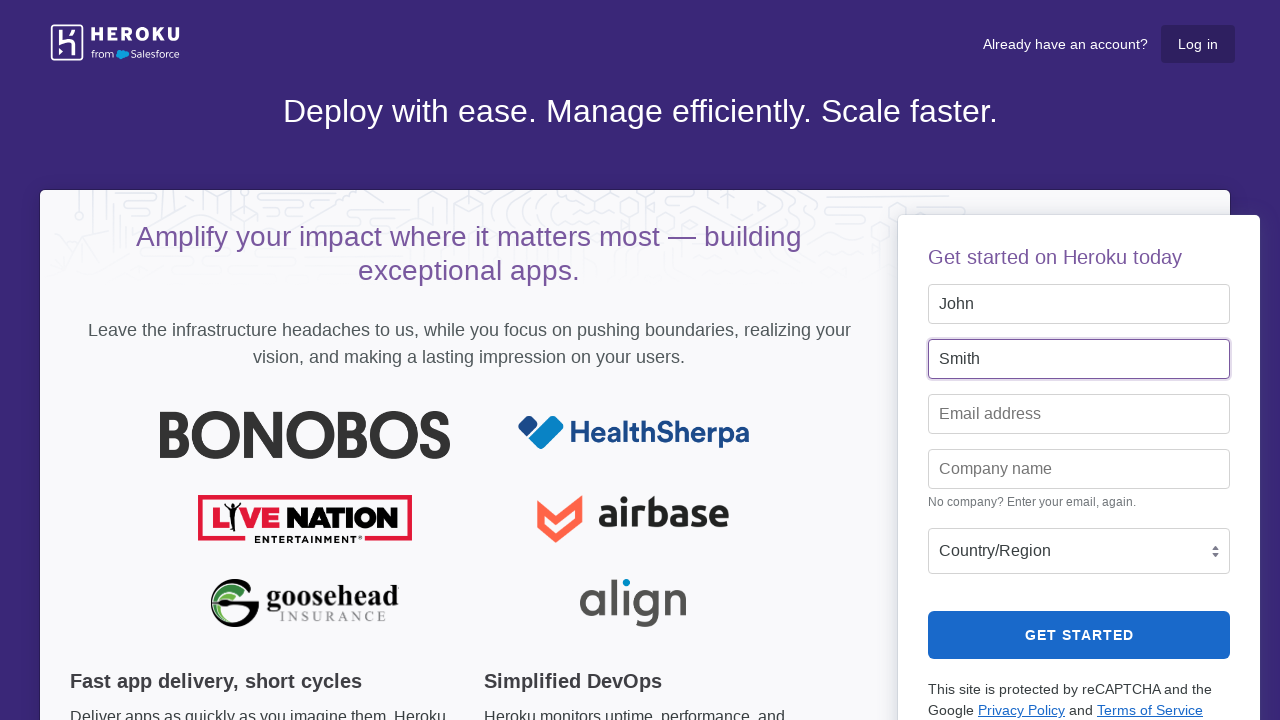